Navigates to the OLED TV category page on Tehnomarket and verifies that product listings are displayed

Starting URL: https://tehnomarket.com.mk/category/4332/oled-tv

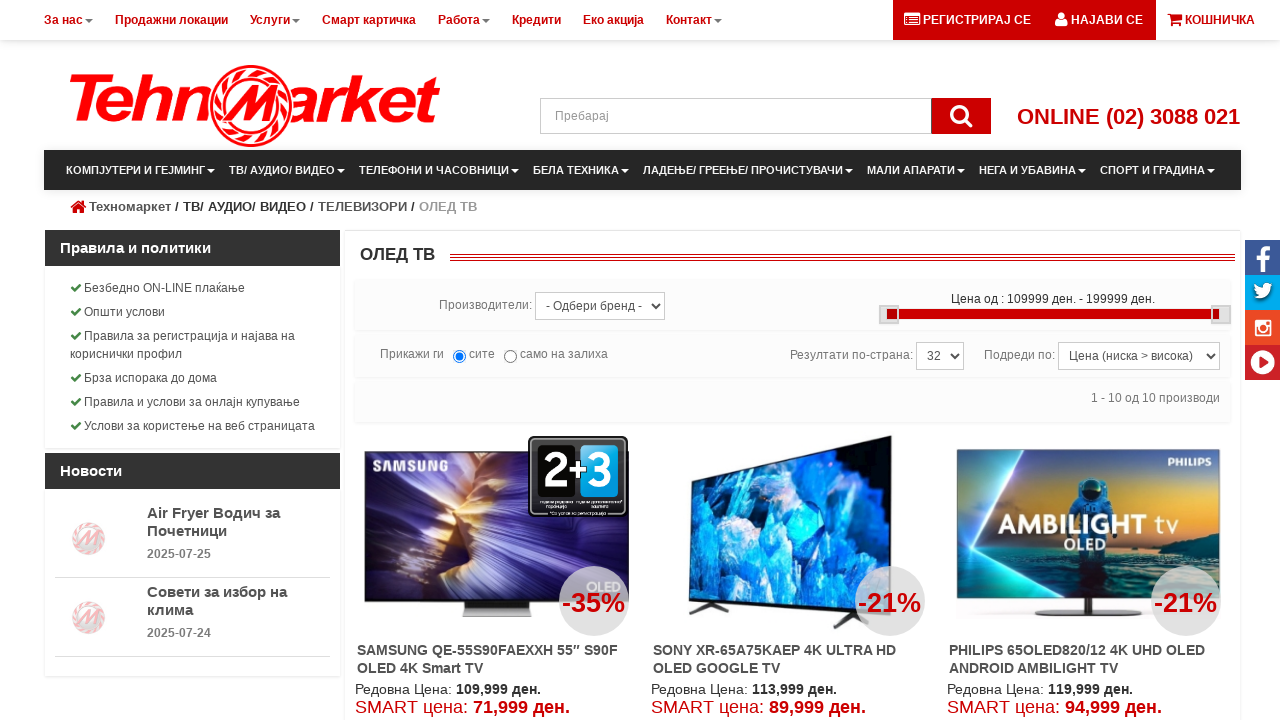

Product boxes loaded on OLED TV category page
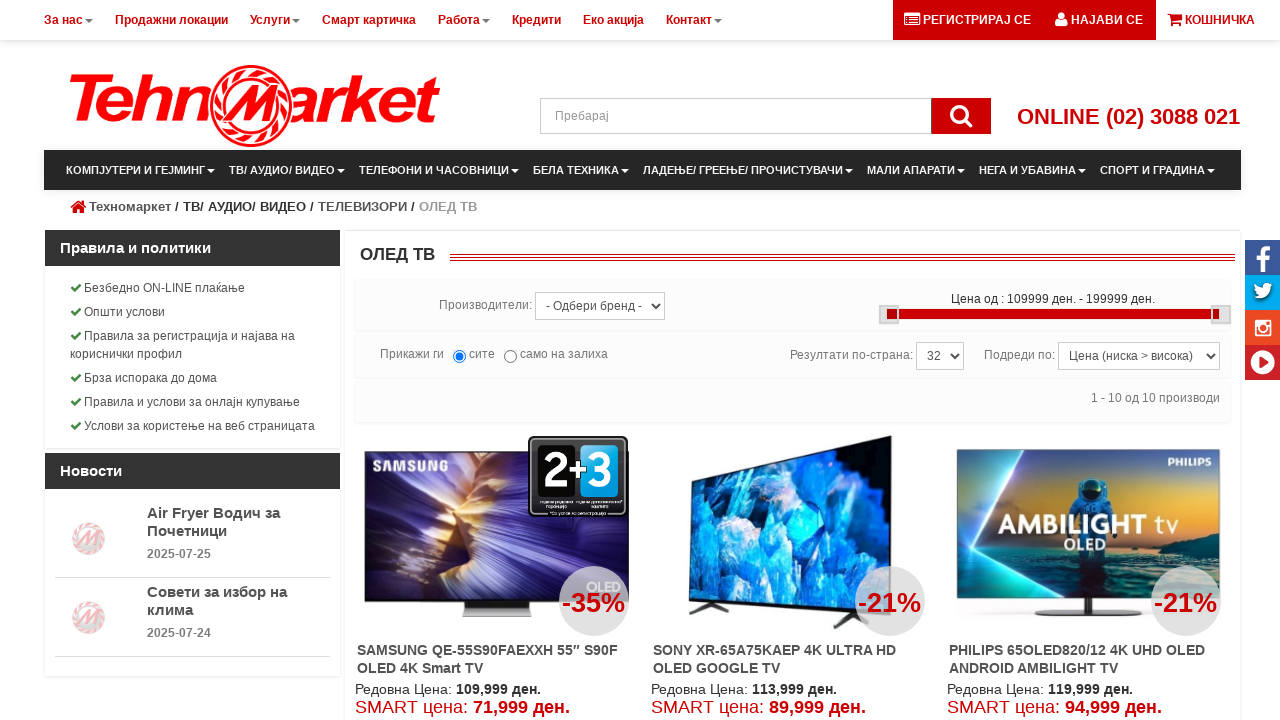

Scrolled page to middle of document to trigger lazy loading
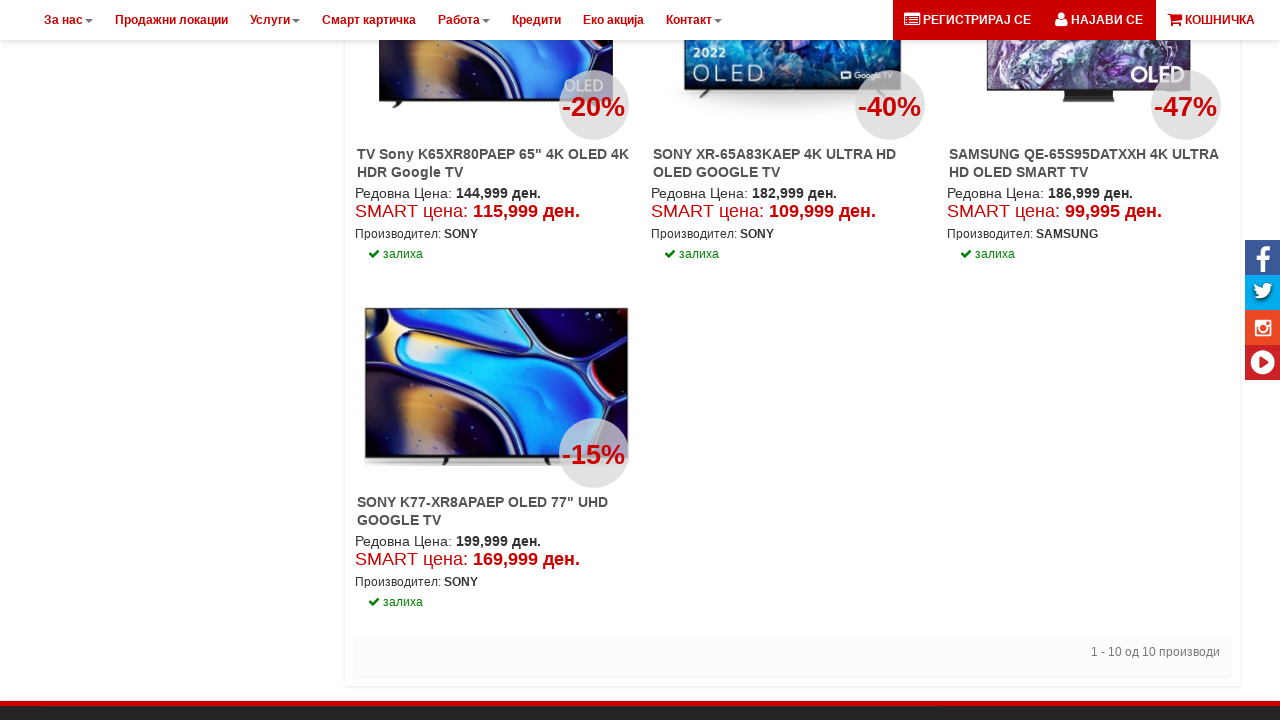

Waited 1.5 seconds for lazy-loaded content to render
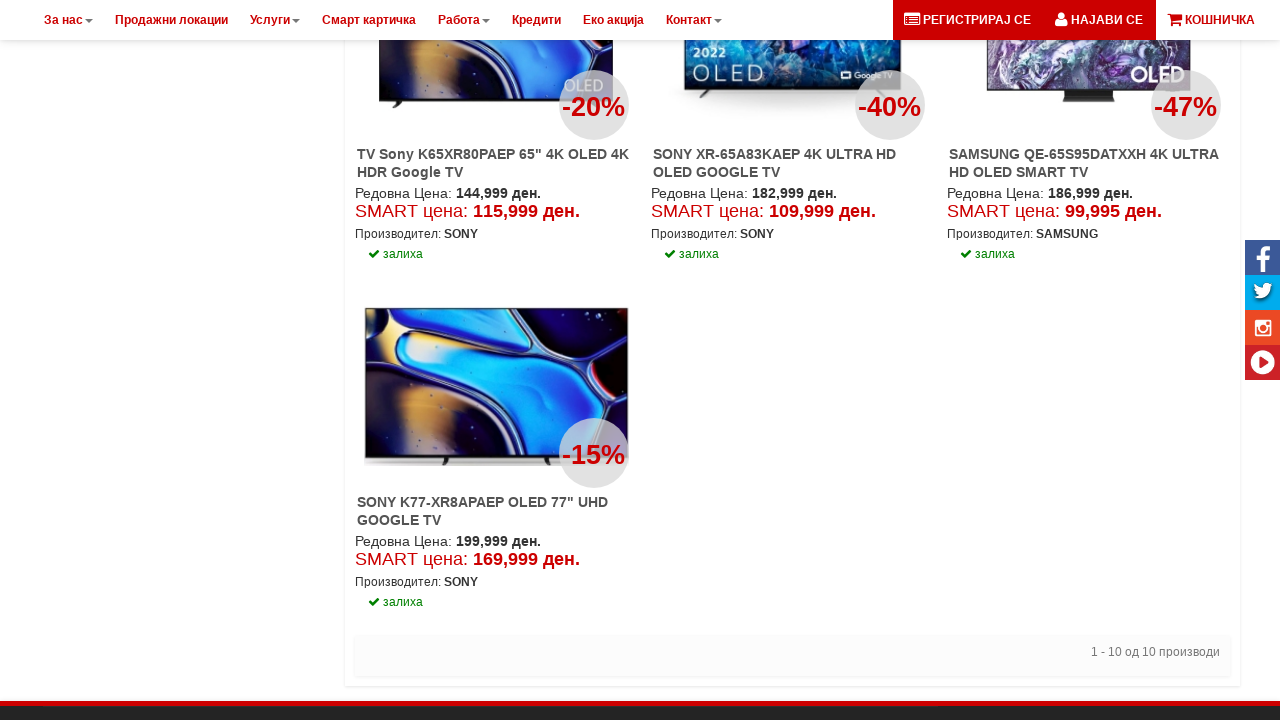

Verified product name links are present on the page
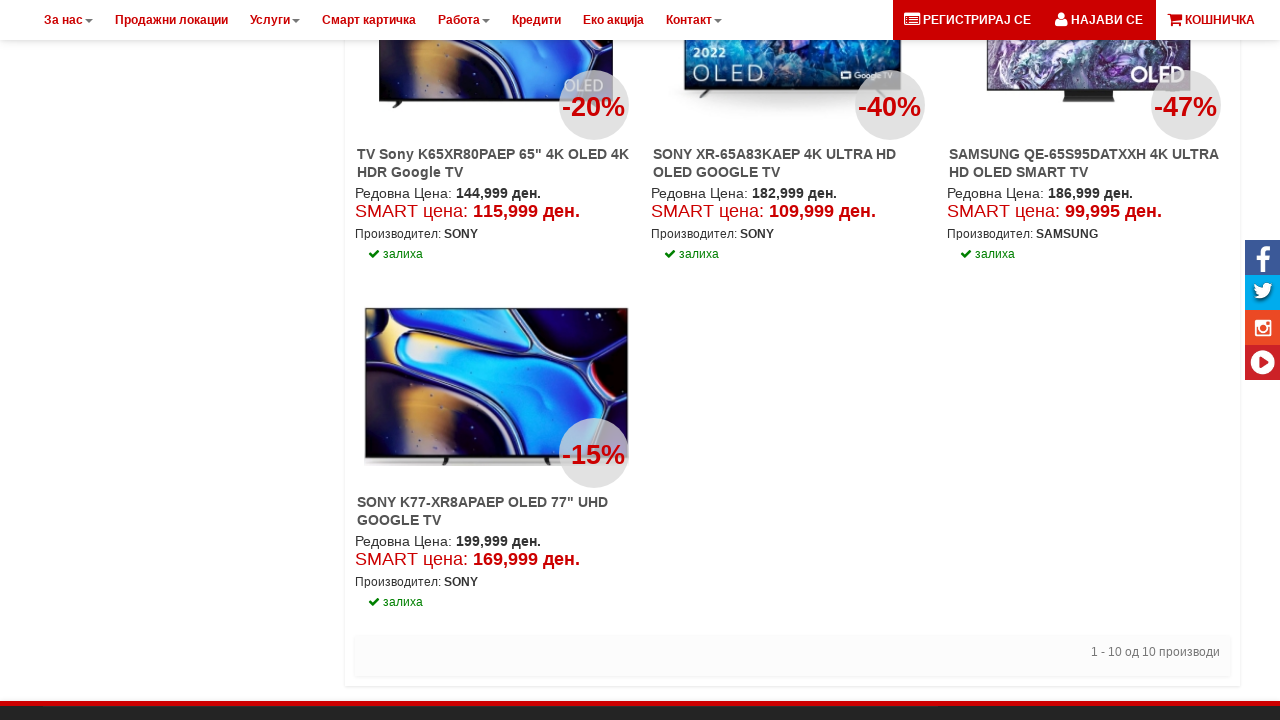

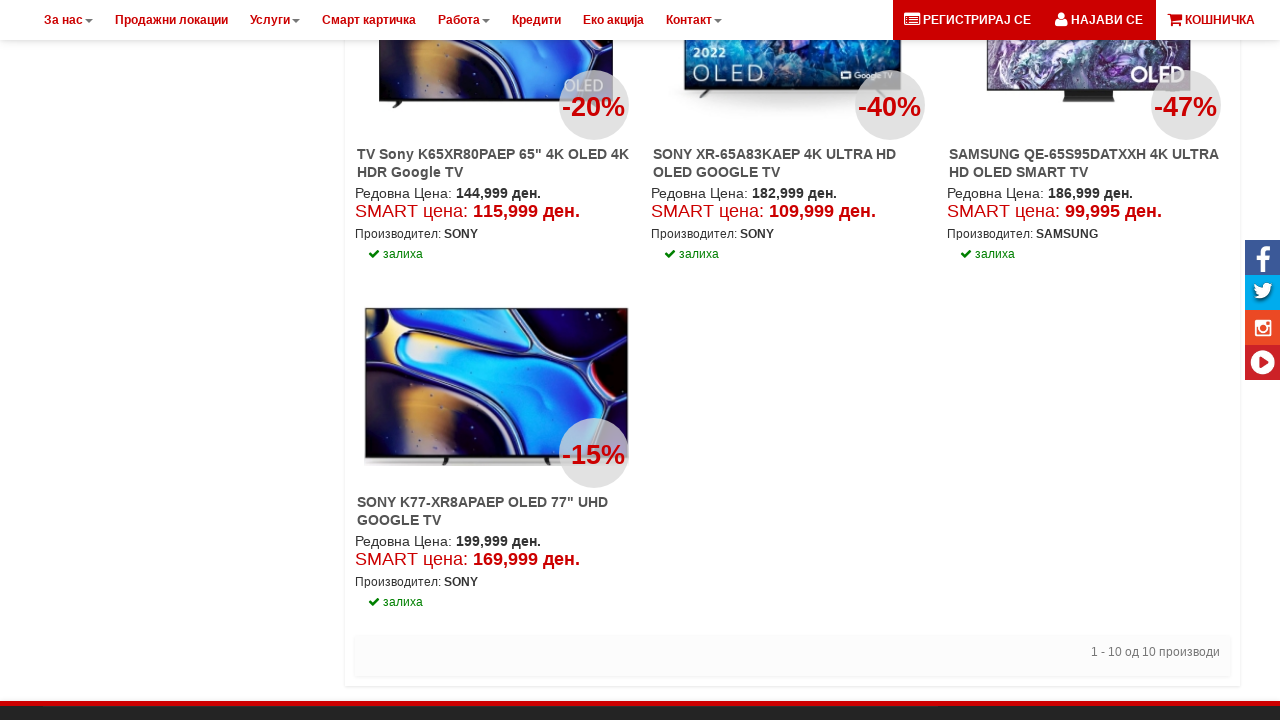